Navigates to Python.org homepage and verifies that the page title contains "Welcome to Python.org"

Starting URL: https://www.python.org

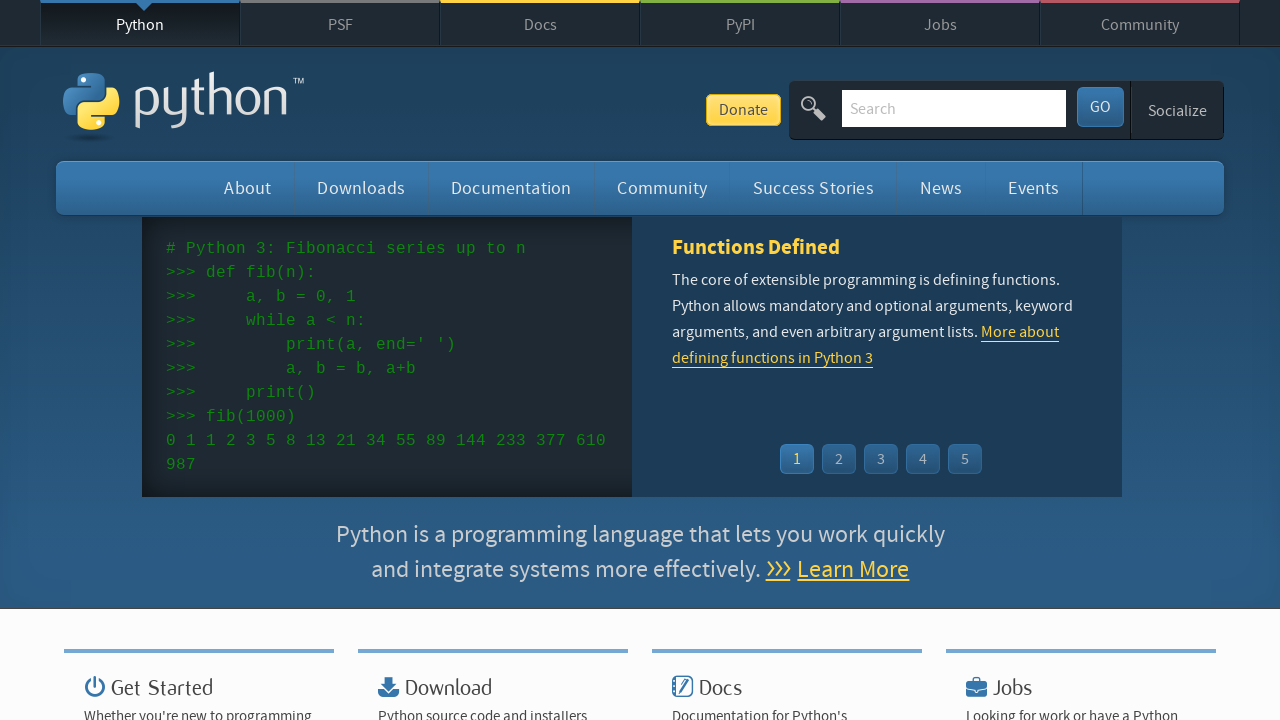

Navigated to Python.org homepage
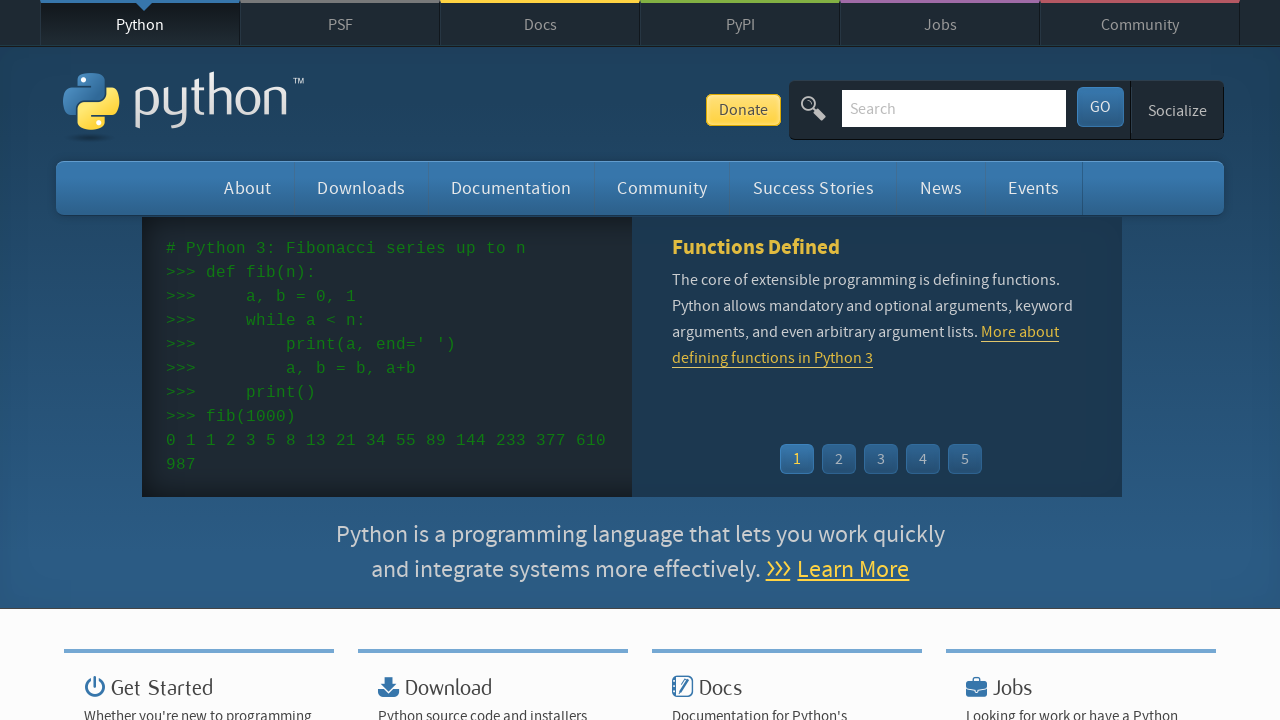

Verified page title contains 'Welcome to Python.org'
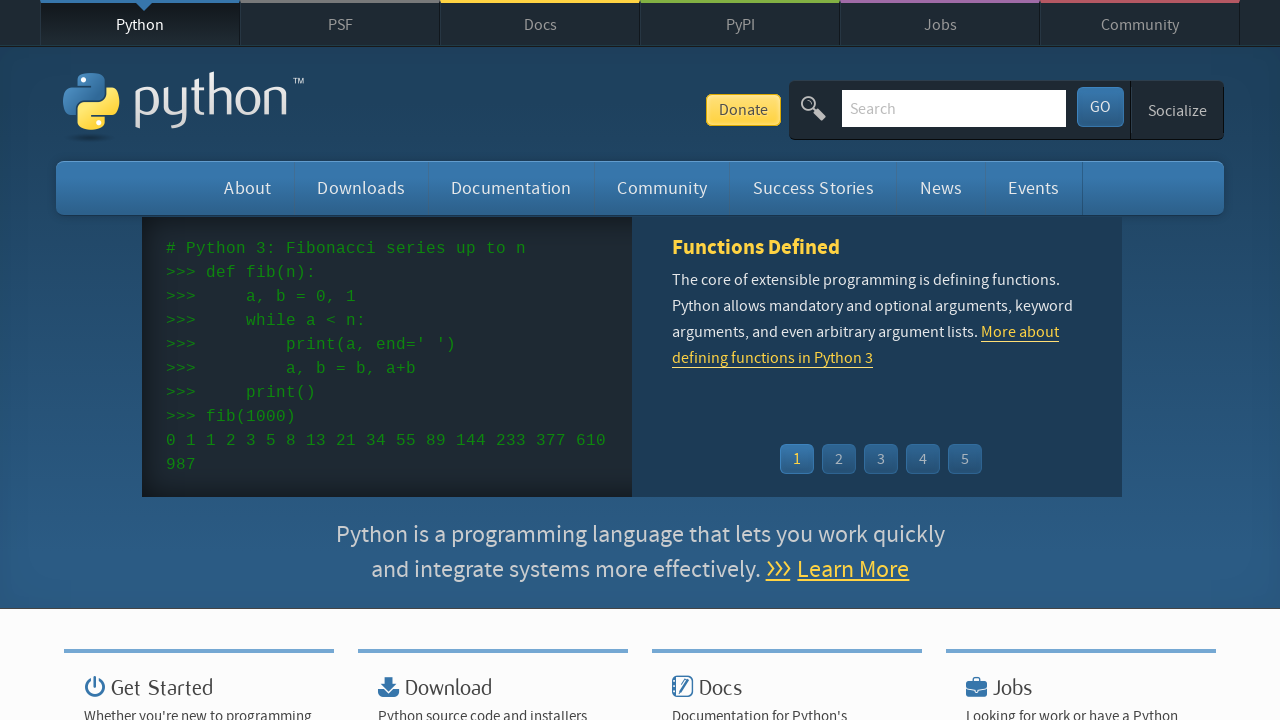

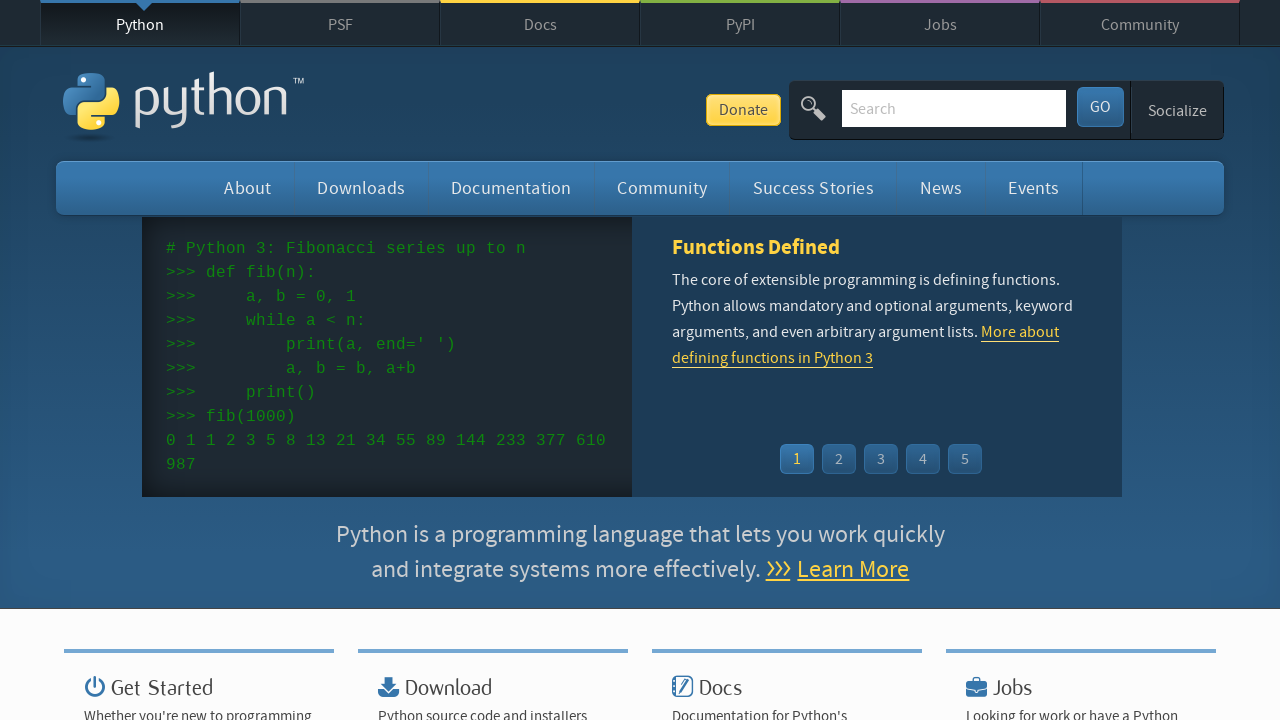